Tests the search functionality on an e-commerce site by opening the search modal, entering a search query that should return no results, and verifying that a "not found" message is displayed containing the search term.

Starting URL: https://gepur.com/uk

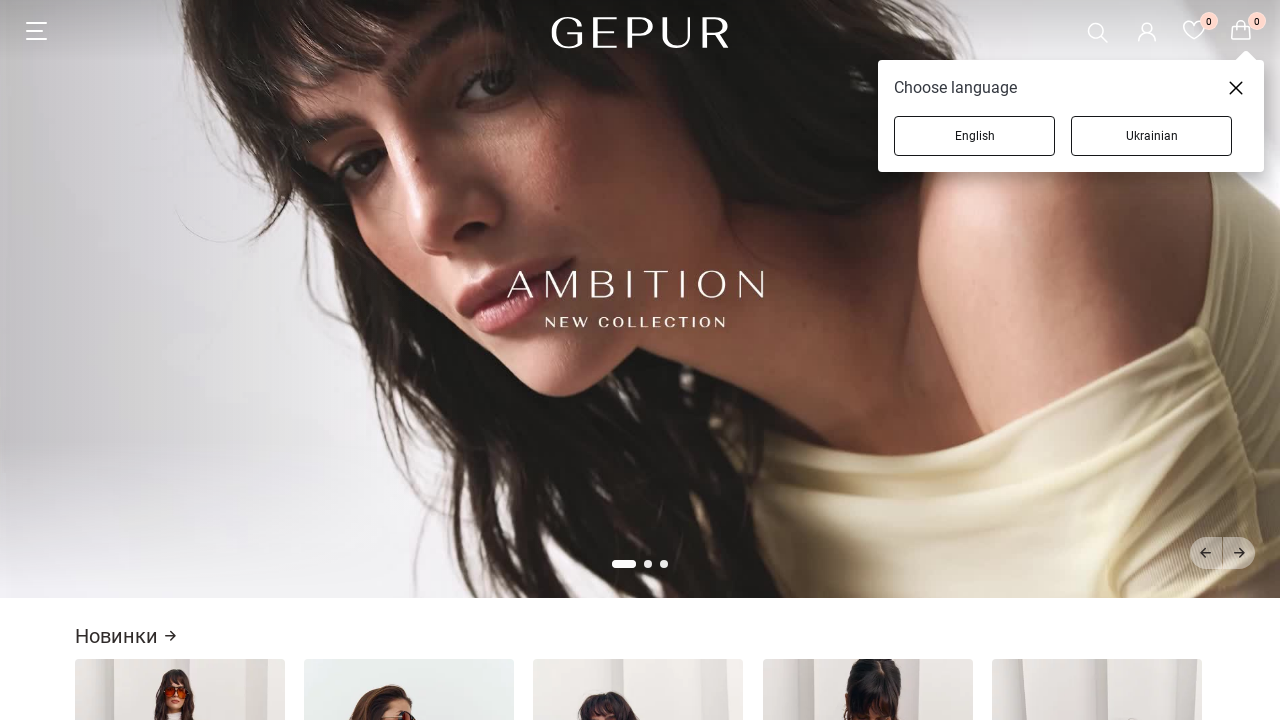

Clicked search icon to open search modal at (1098, 32) on xpath=//div[@class='styles_search__3RqsL']
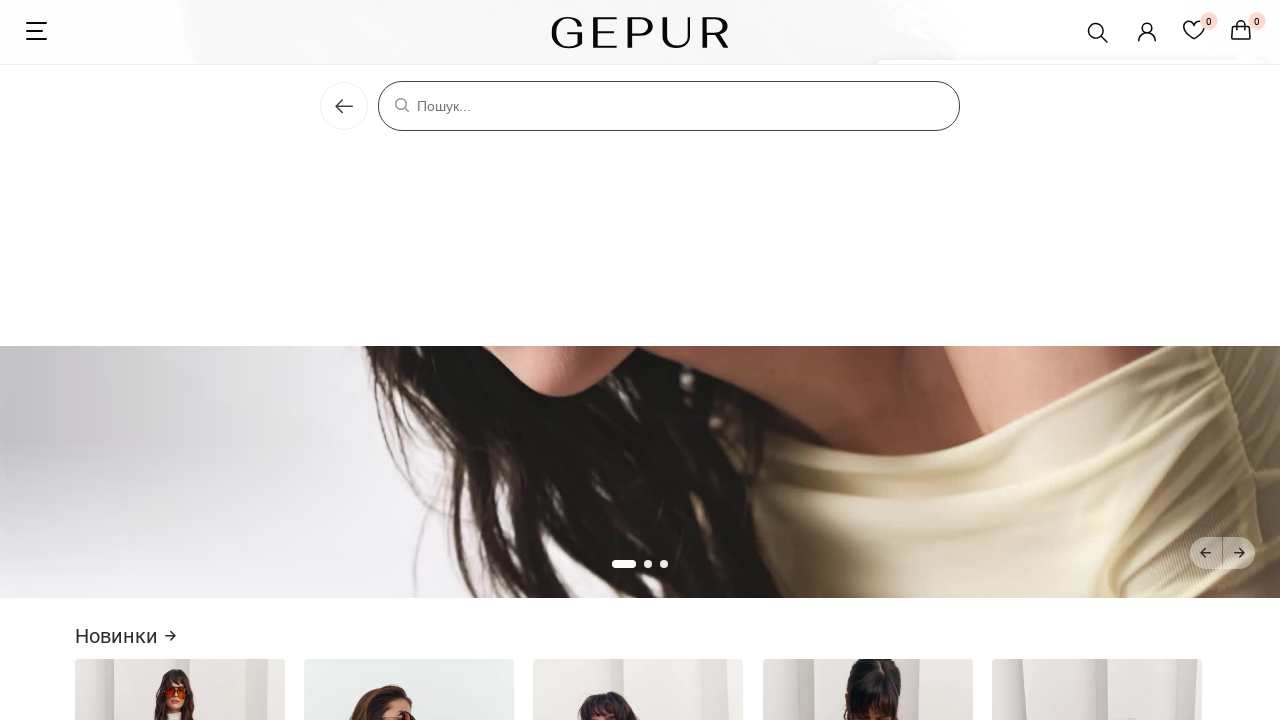

Search modal is visible
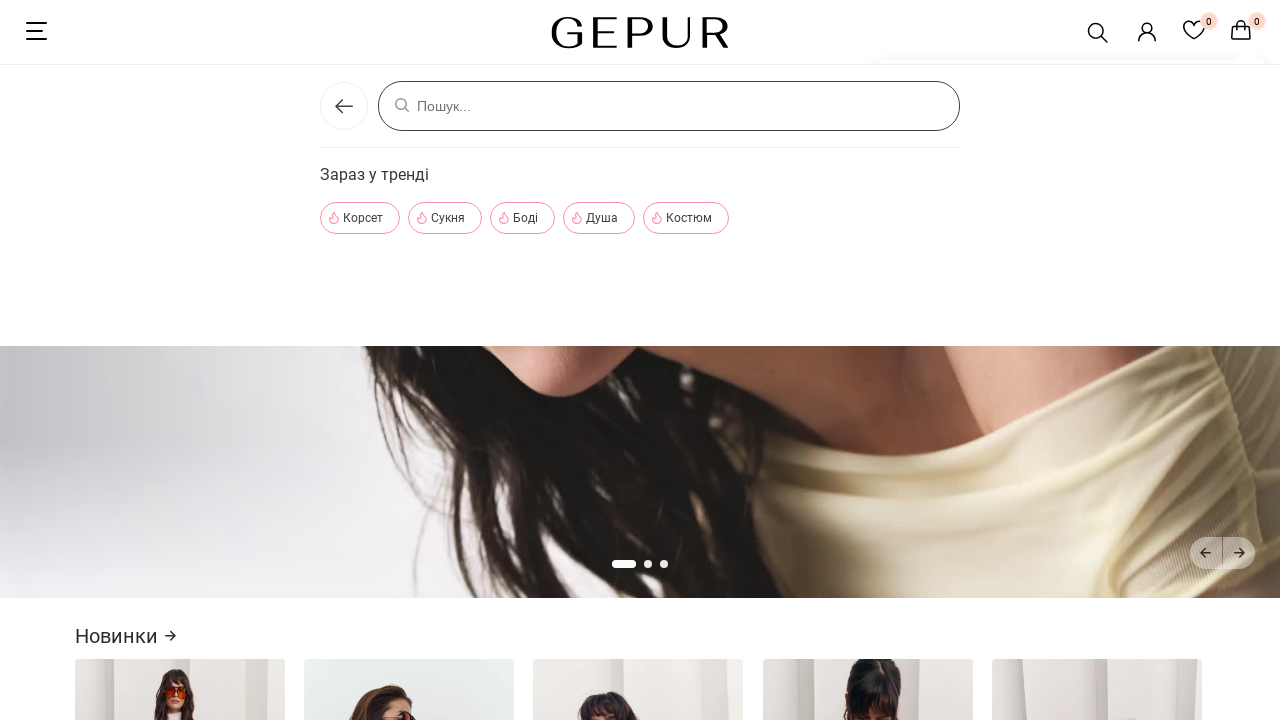

Filled search input with query '12345678 Джинсовий сарафан' on xpath=//input[@type='search']
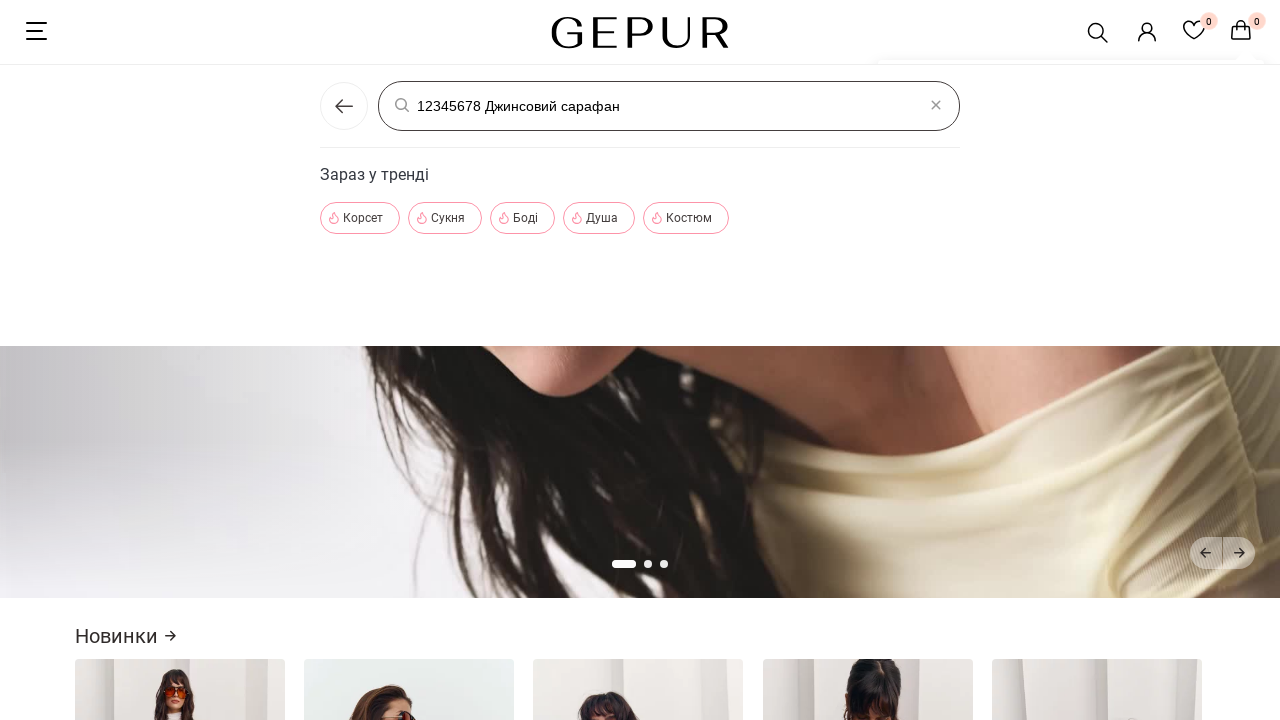

Clicked submit button to search at (402, 105) on xpath=//button[@type='submit']
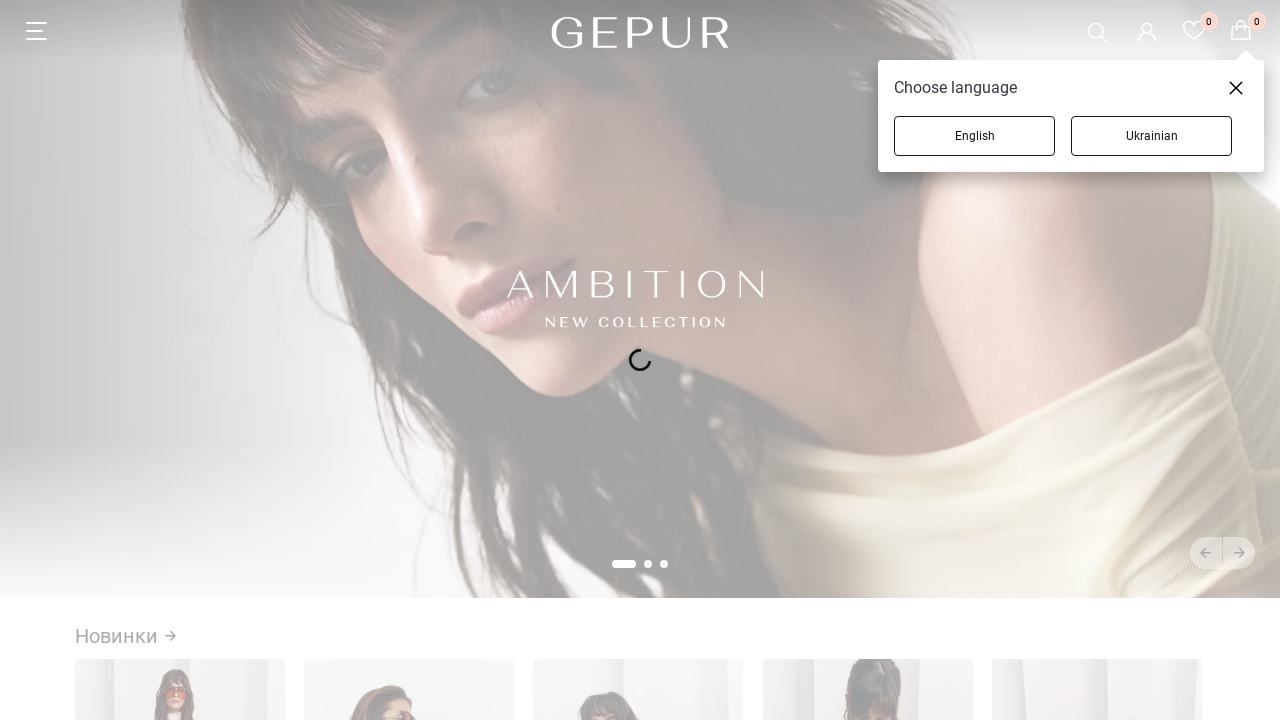

Not found message is displayed for the search query
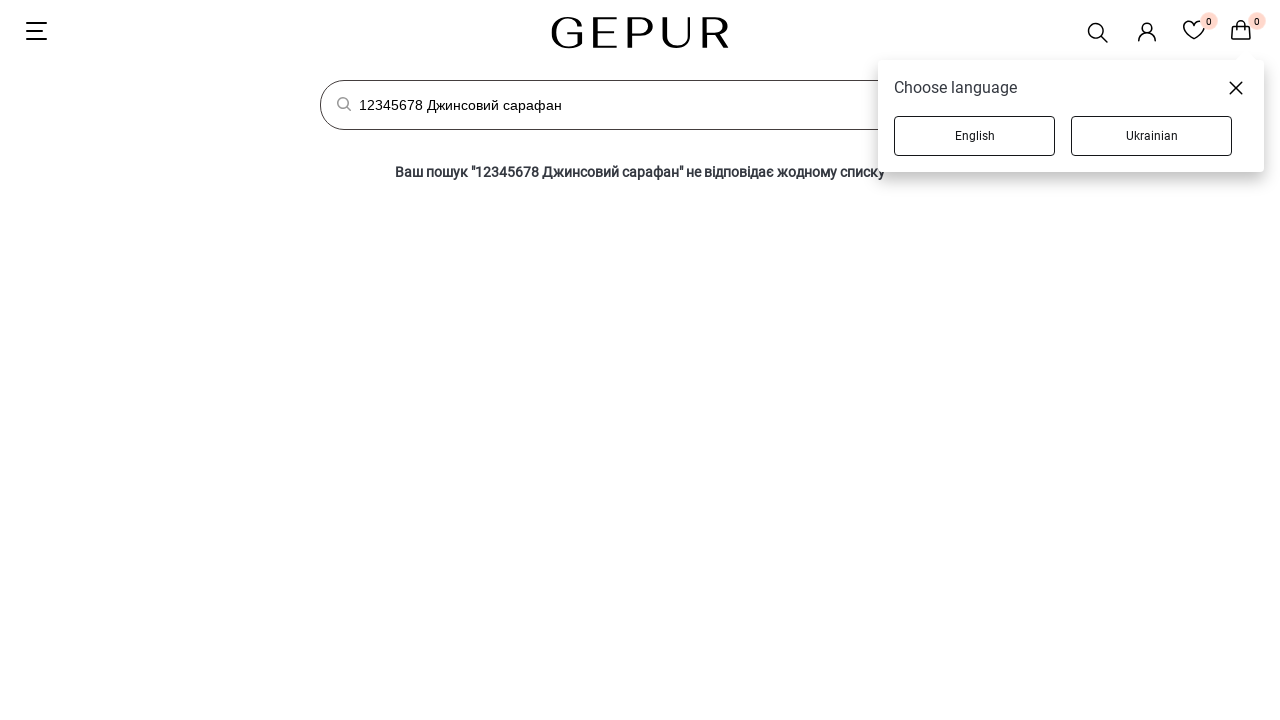

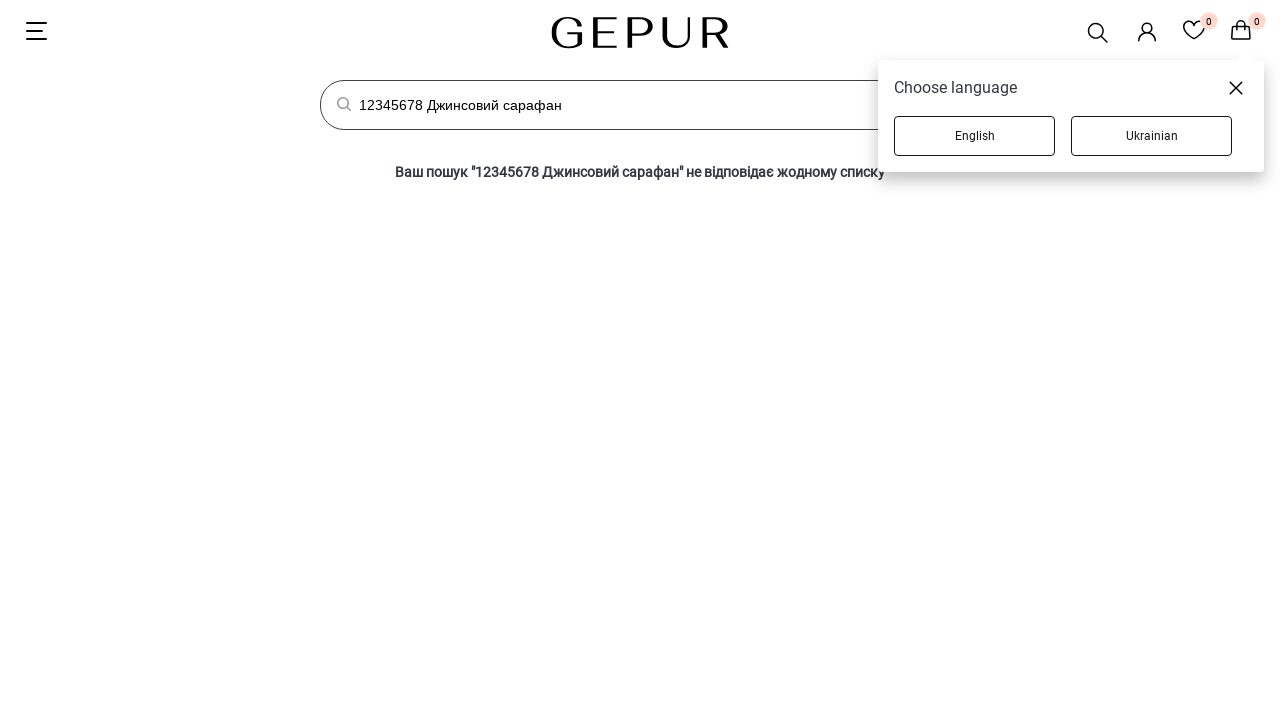